Tests login form validation by clicking login button without entering any credentials and verifying the username required error

Starting URL: https://www.saucedemo.com

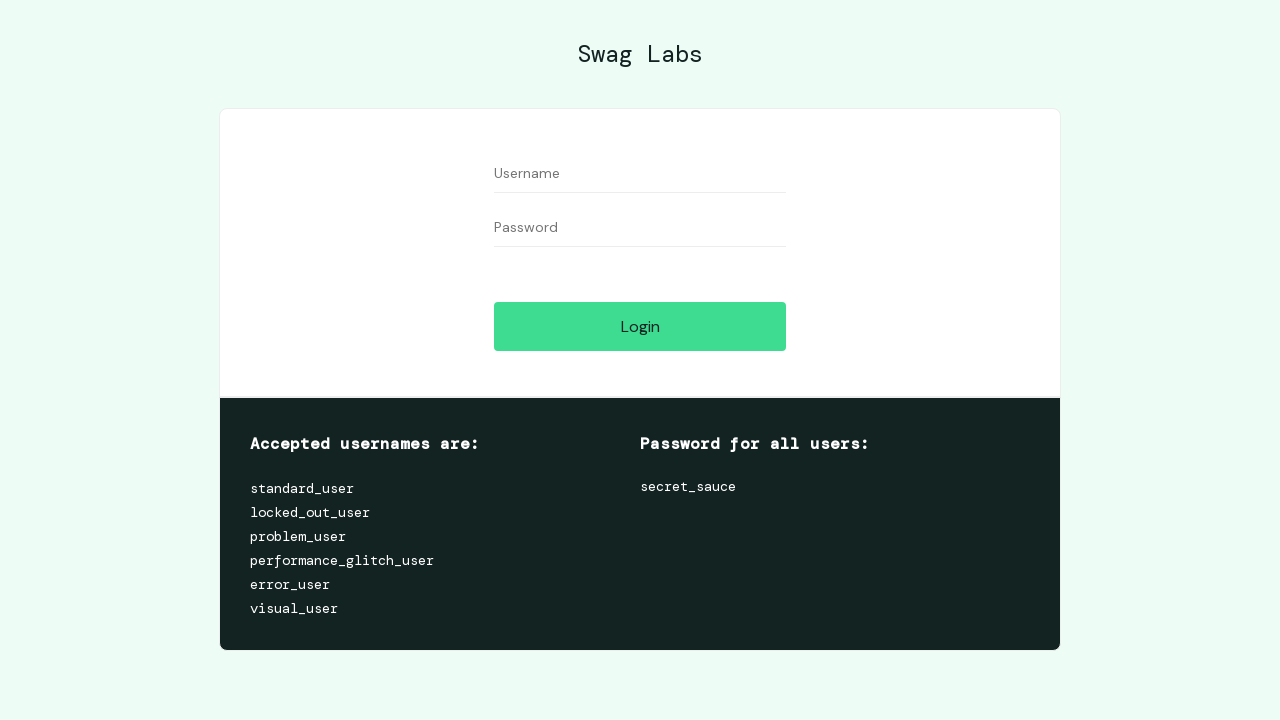

Clicked login button without entering credentials at (640, 326) on #login-button
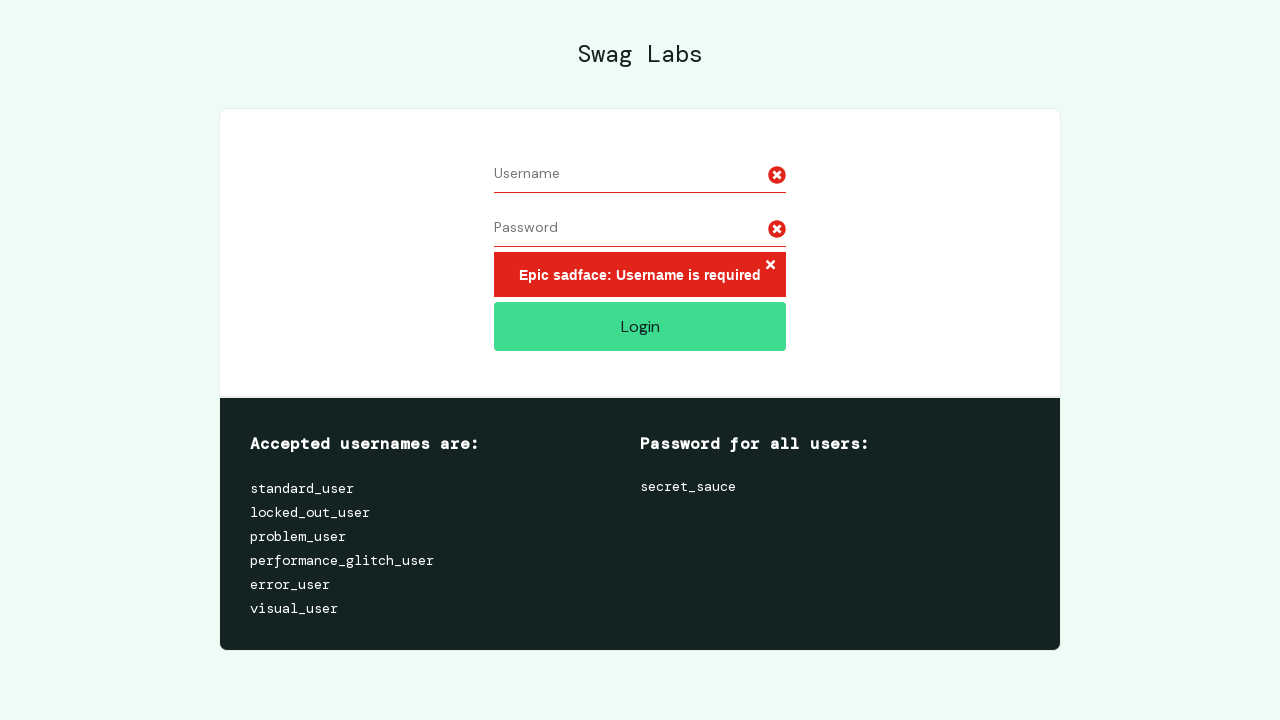

Username required error message appeared
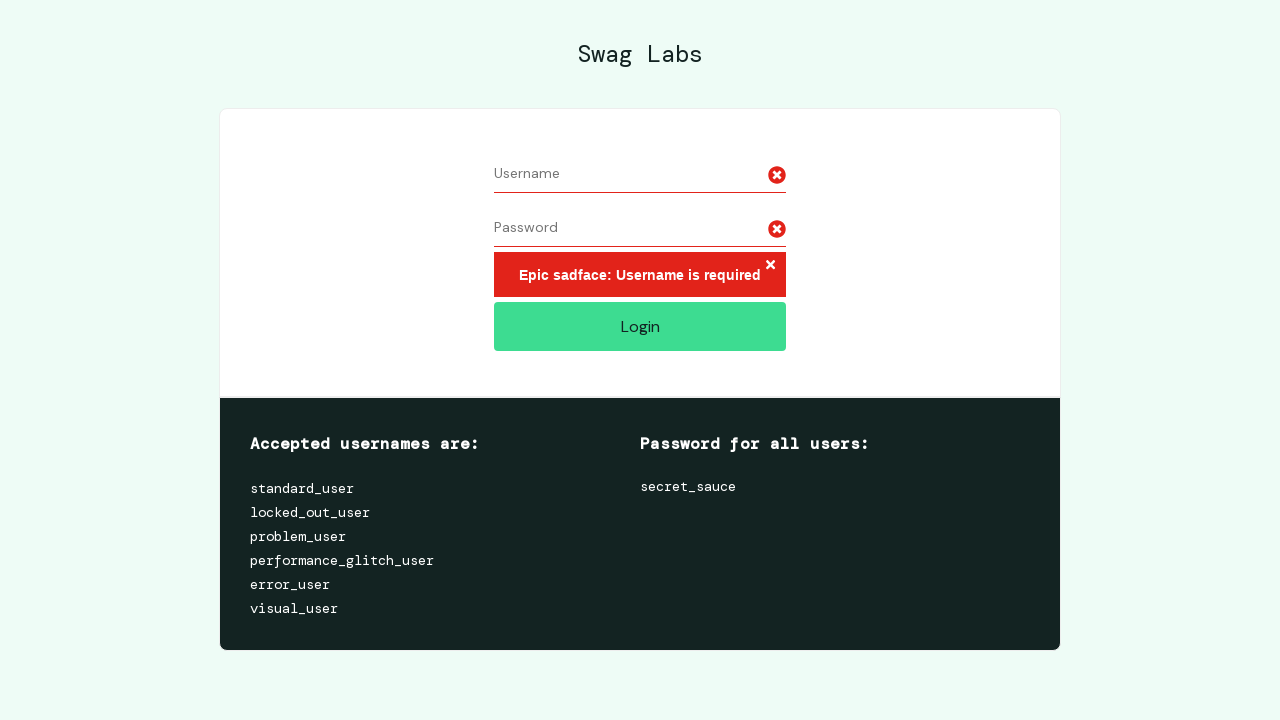

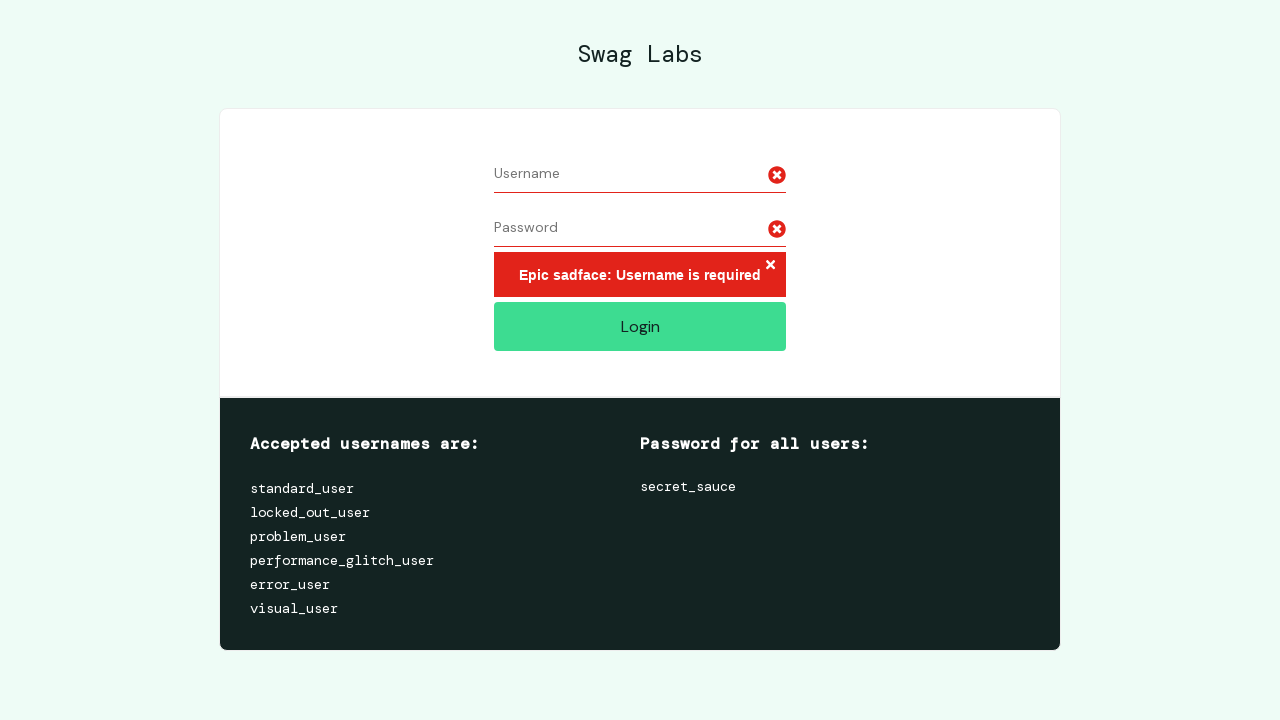